Tests the UK Companies House search functionality by entering a search query into the search bar and clicking the search button to find company information.

Starting URL: https://find-and-update.company-information.service.gov.uk/

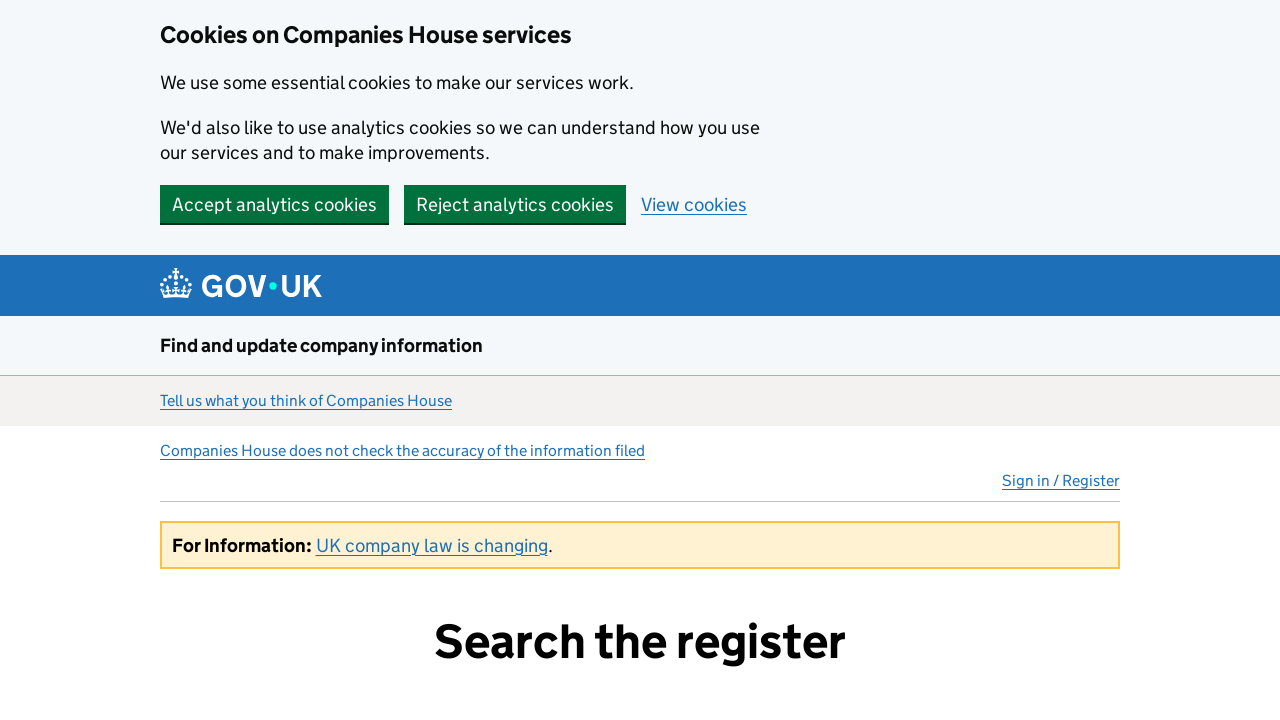

Filled search input with company name 'ade' on //input[@id='site-search-text' or contains(@class, 'search')]
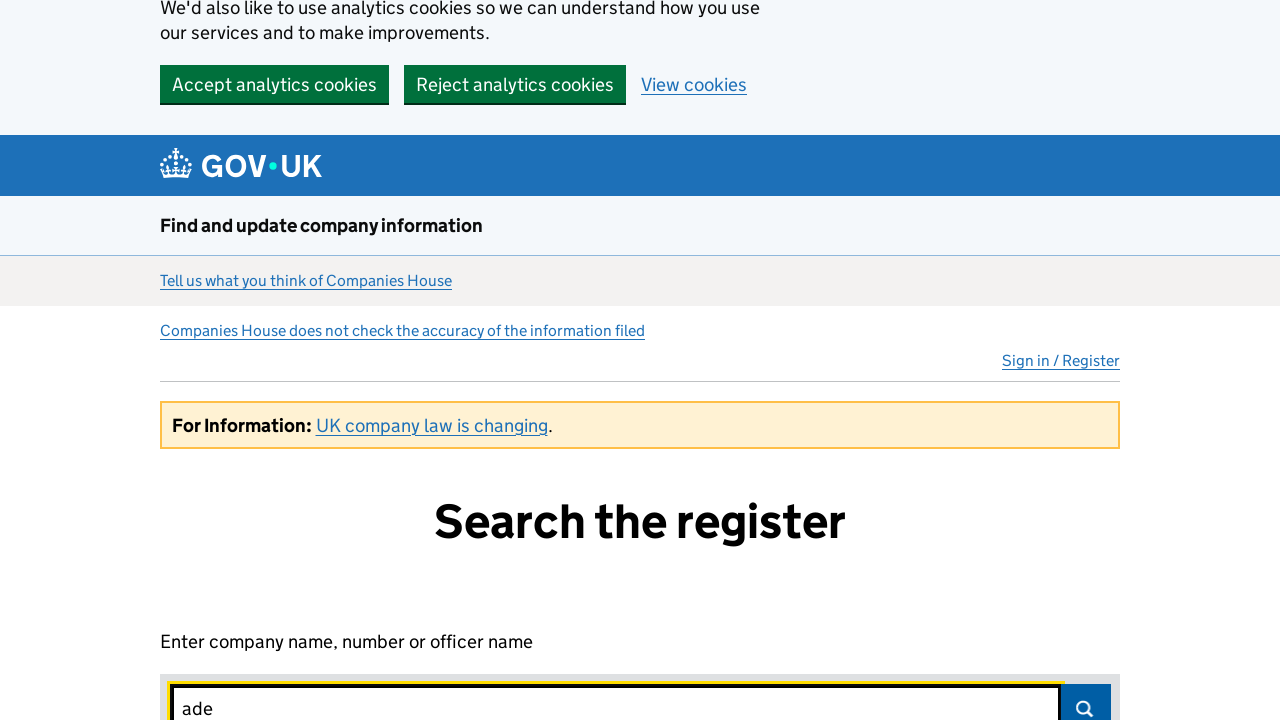

Clicked search button to find companies at (1086, 695) on xpath=//button[contains(@class, 'search') or @type='submit']
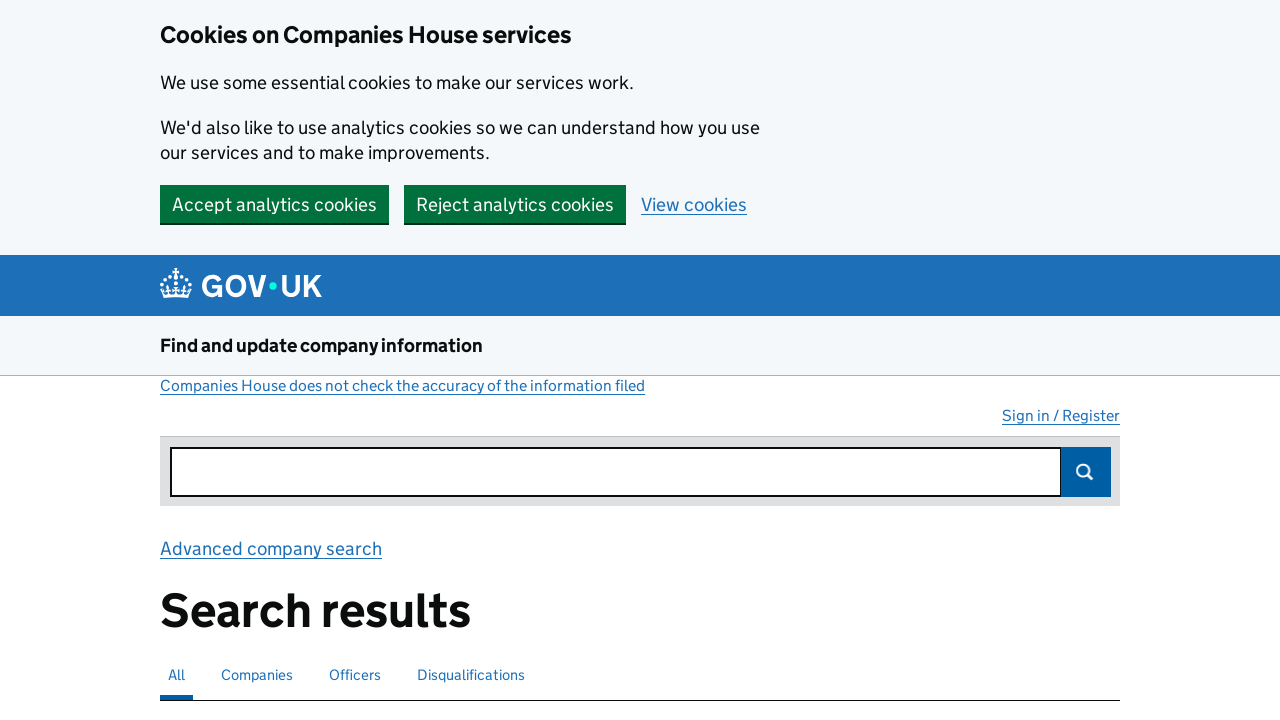

Search results loaded and network idle
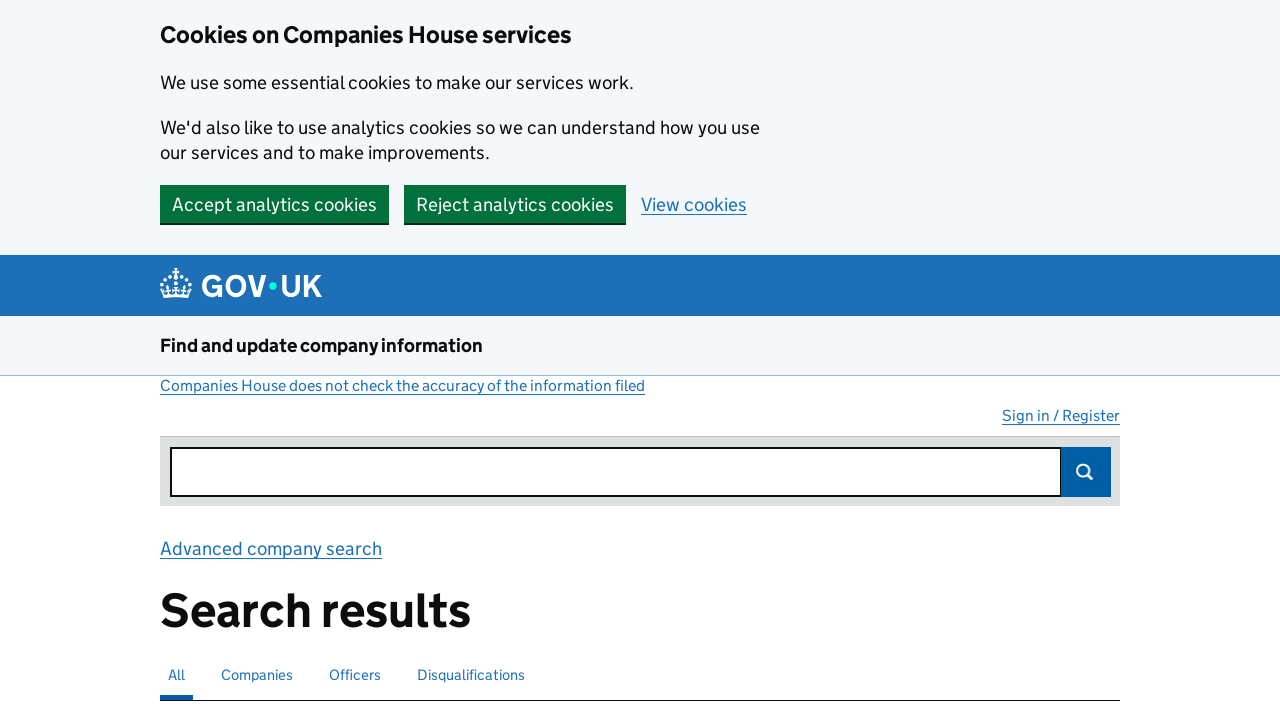

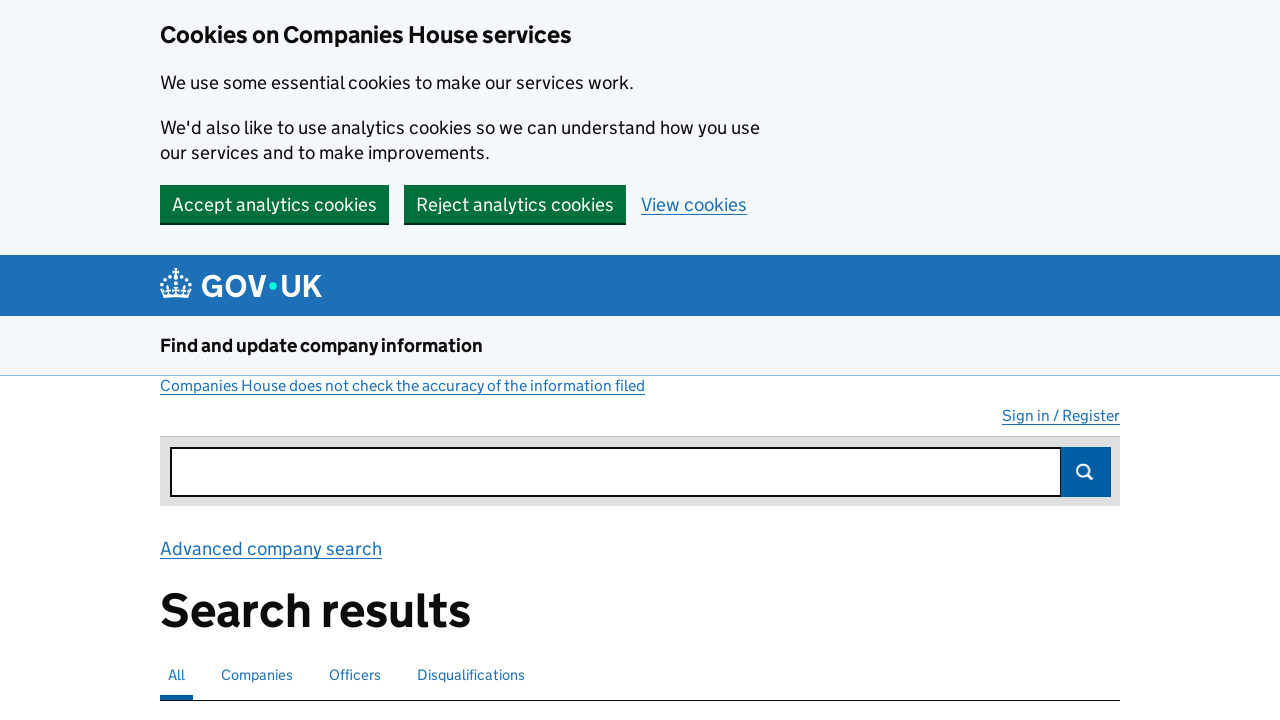